Navigates to Zappos website and verifies that the page loads correctly by checking the URL

Starting URL: https://www.zappos.com/

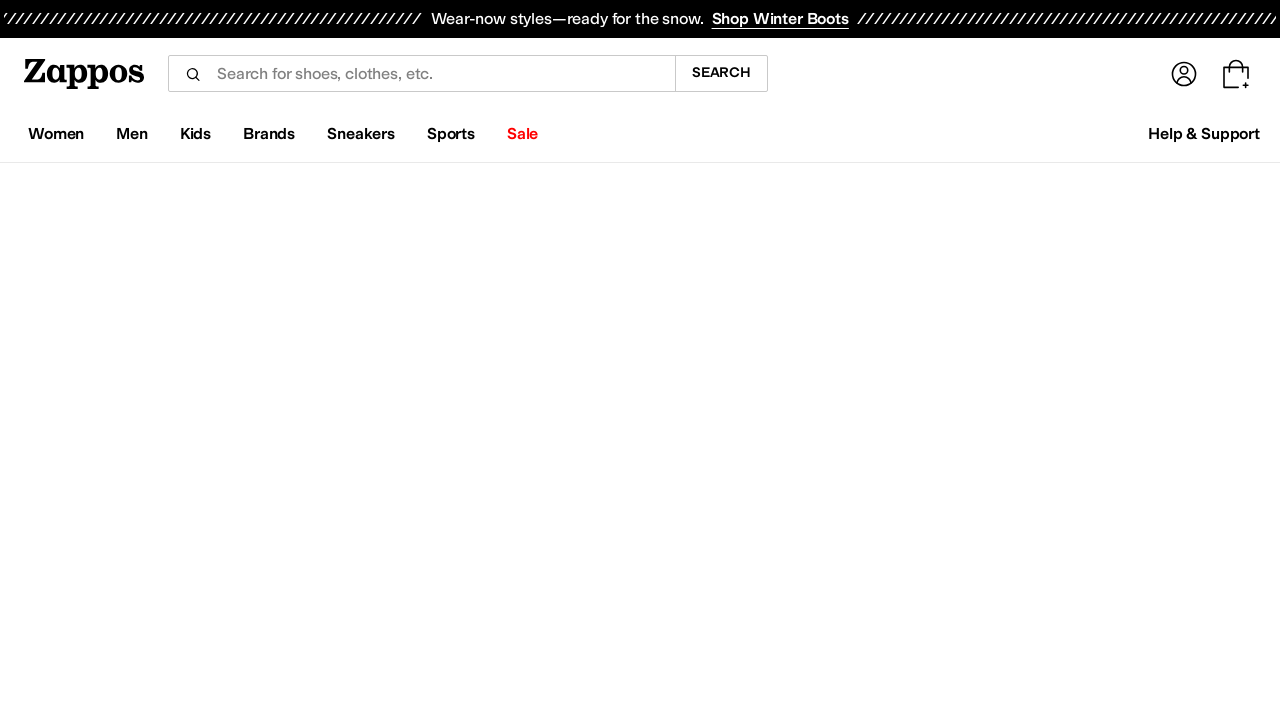

Navigated to Zappos website
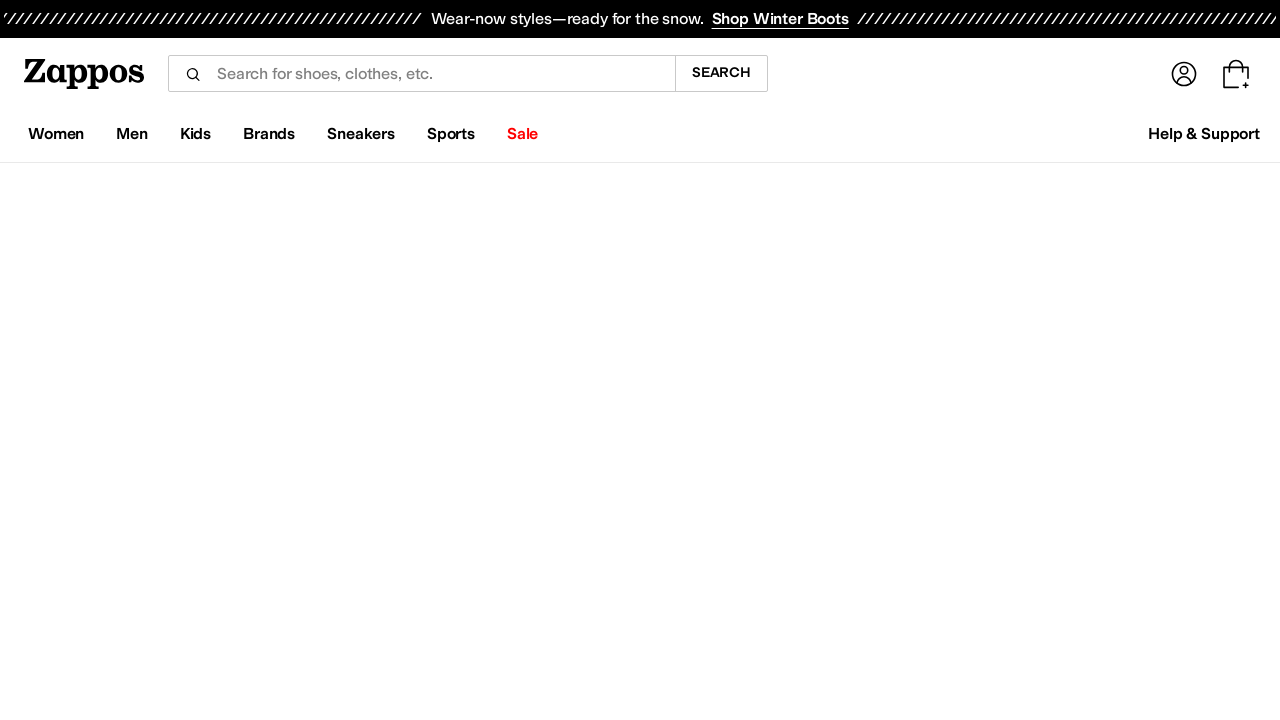

Retrieved current page URL
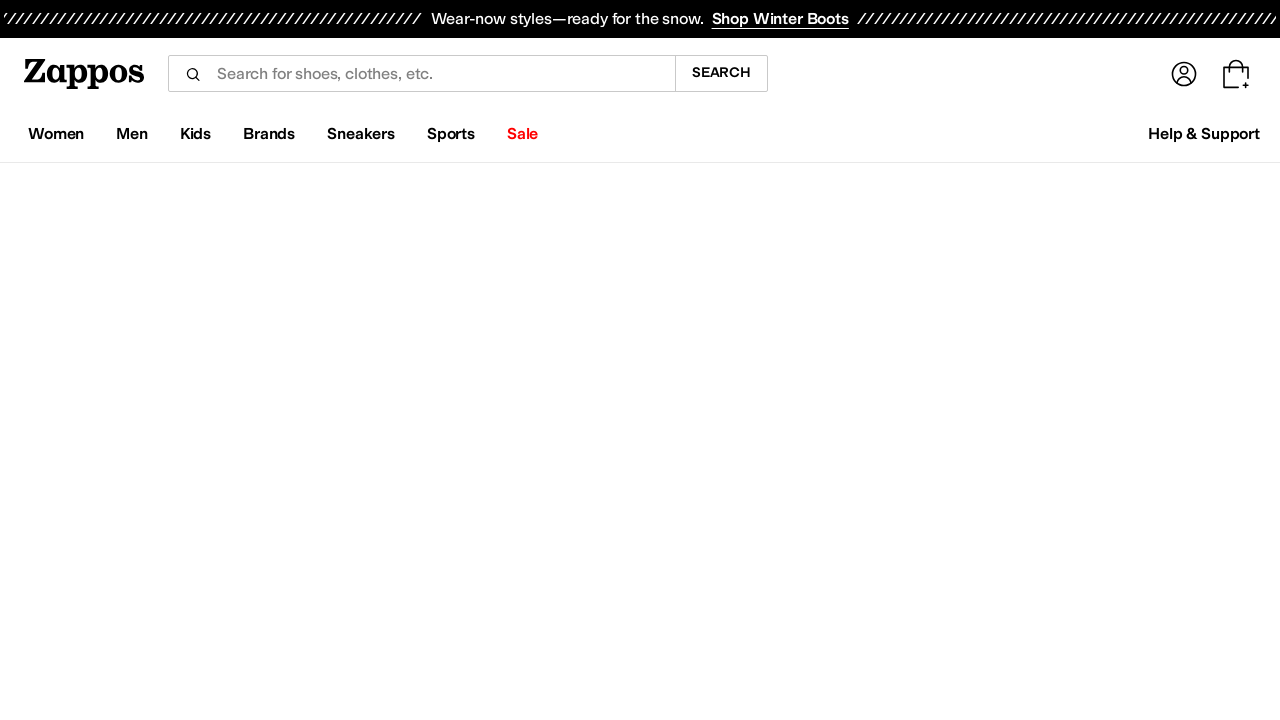

Verified that current URL matches expected URL
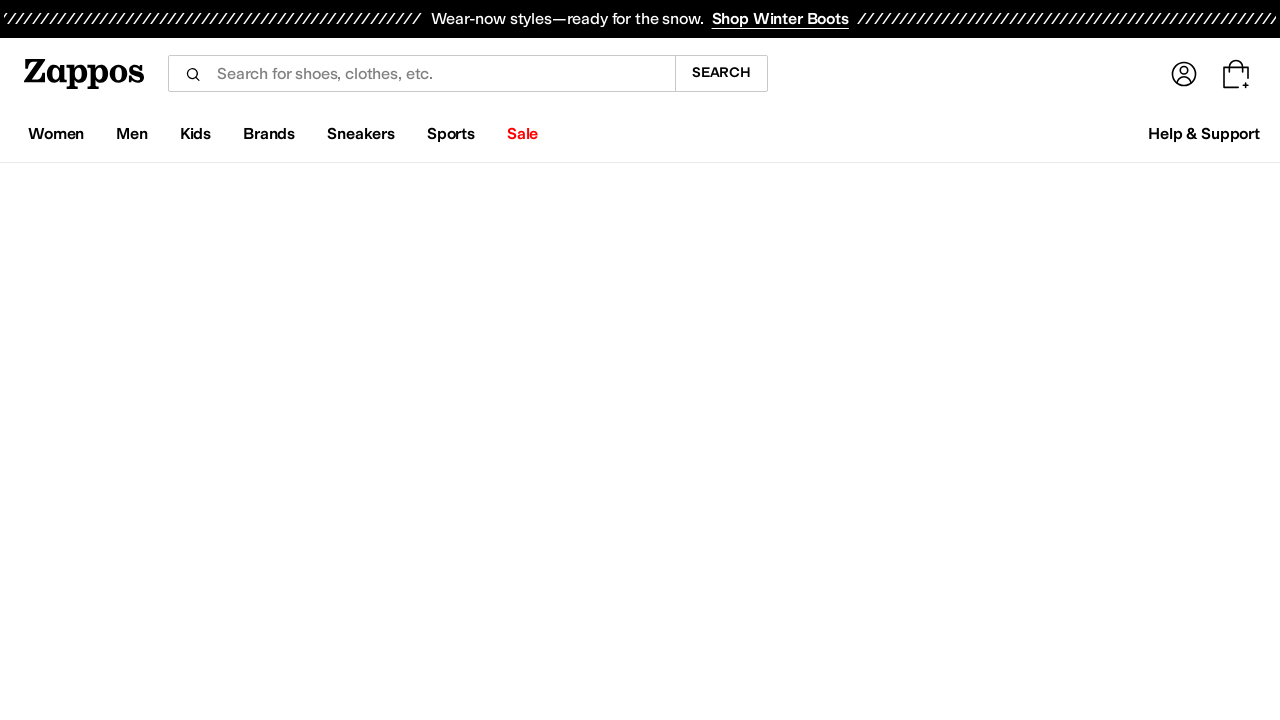

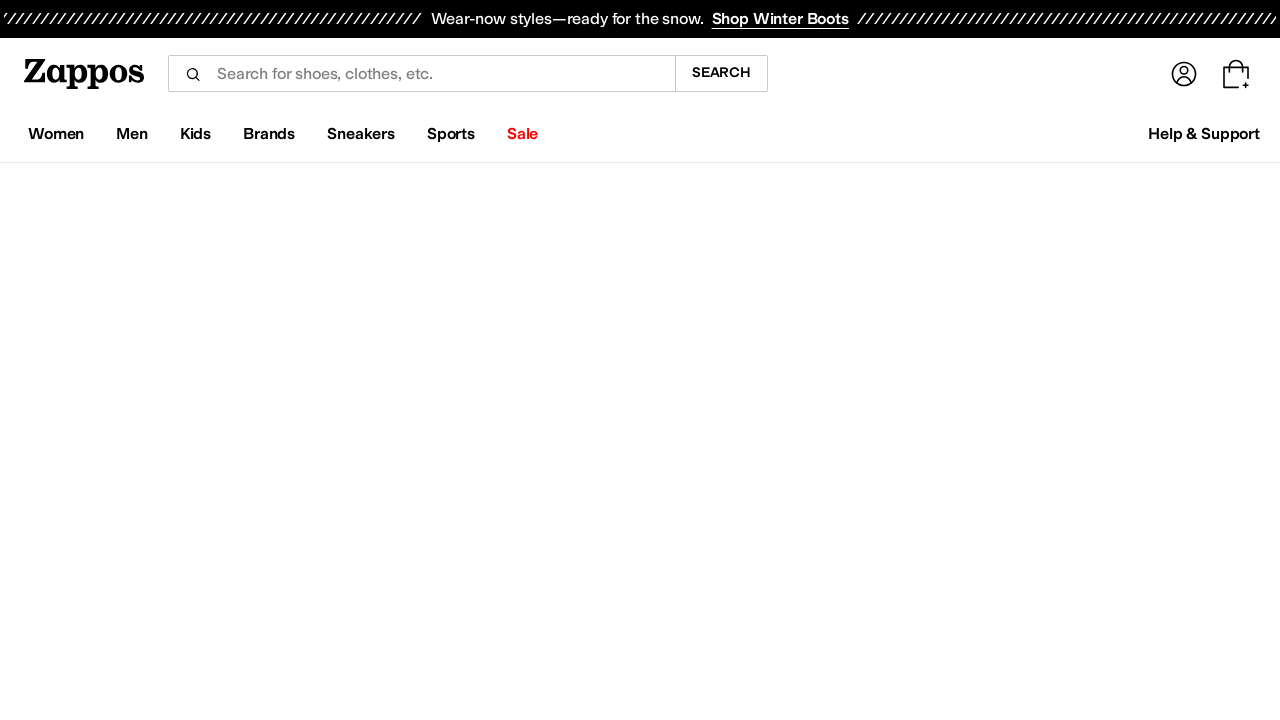